Tests a math puzzle form by reading a value from the page, calculating a mathematical result (log(abs(12*sin(x)))), filling in the answer, checking required checkboxes, and submitting the form.

Starting URL: https://suninjuly.github.io/math.html

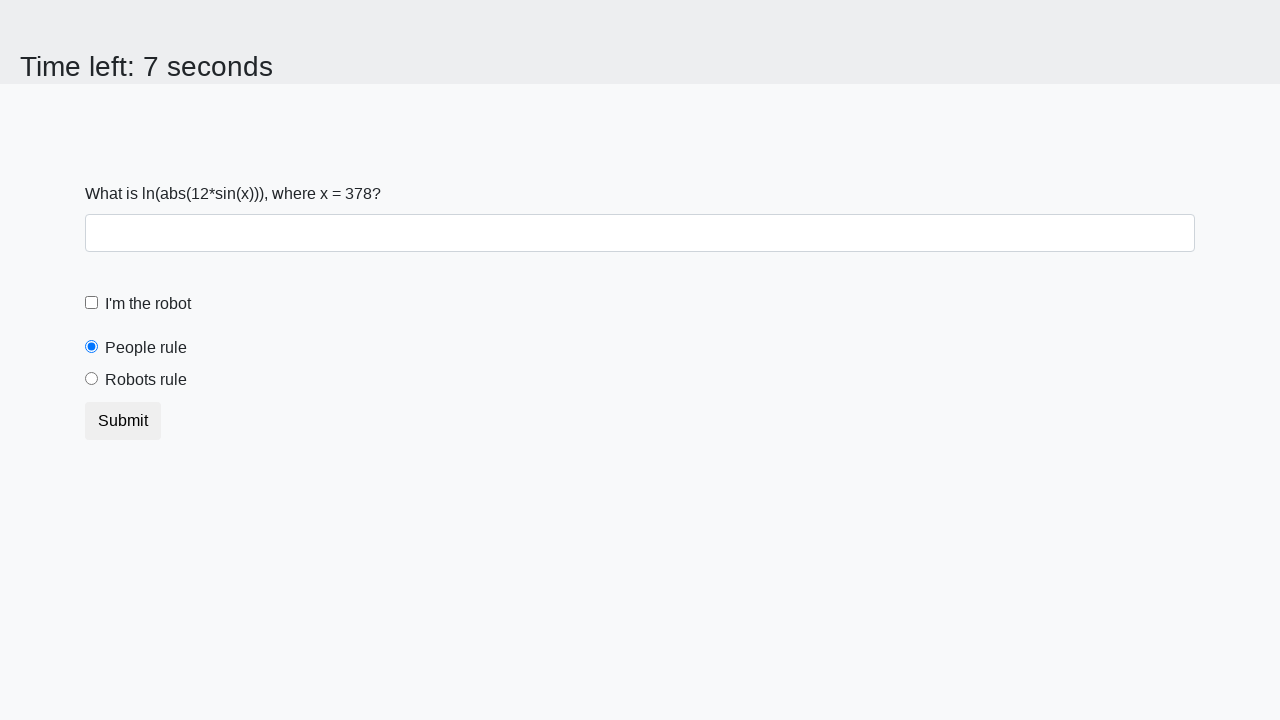

Read x value from the page
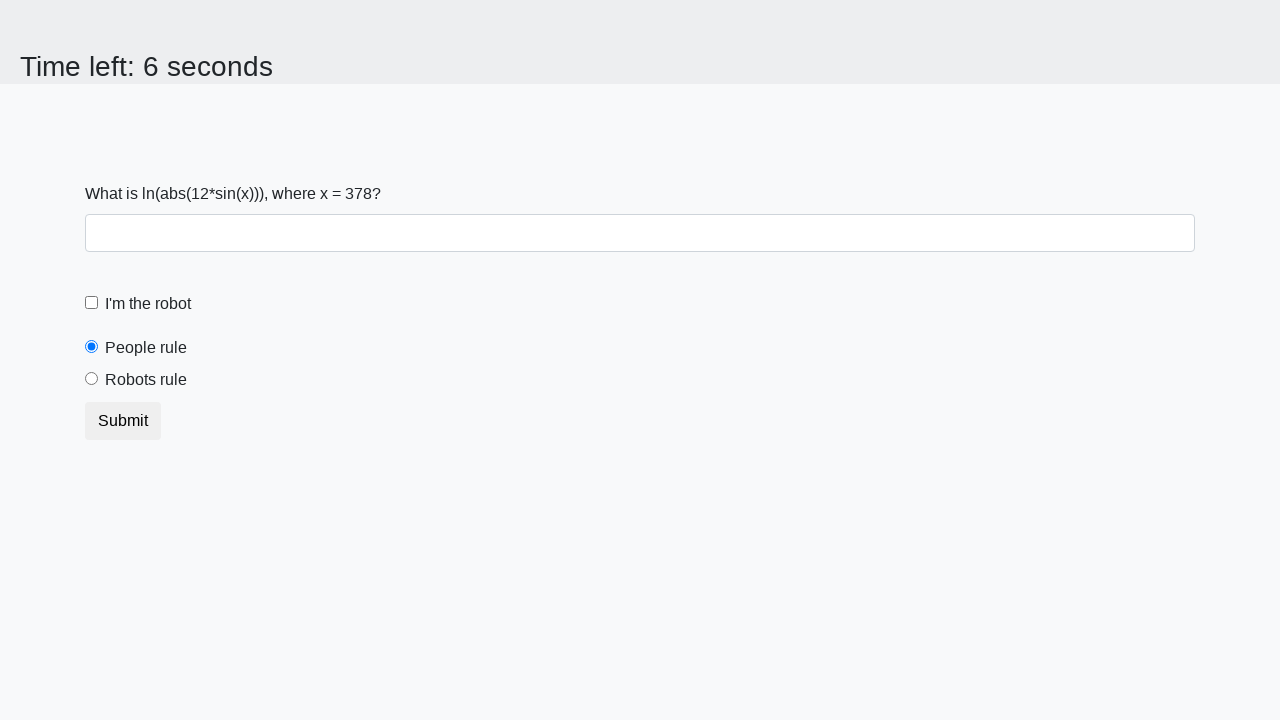

Calculated answer using formula log(abs(12*sin(x)))
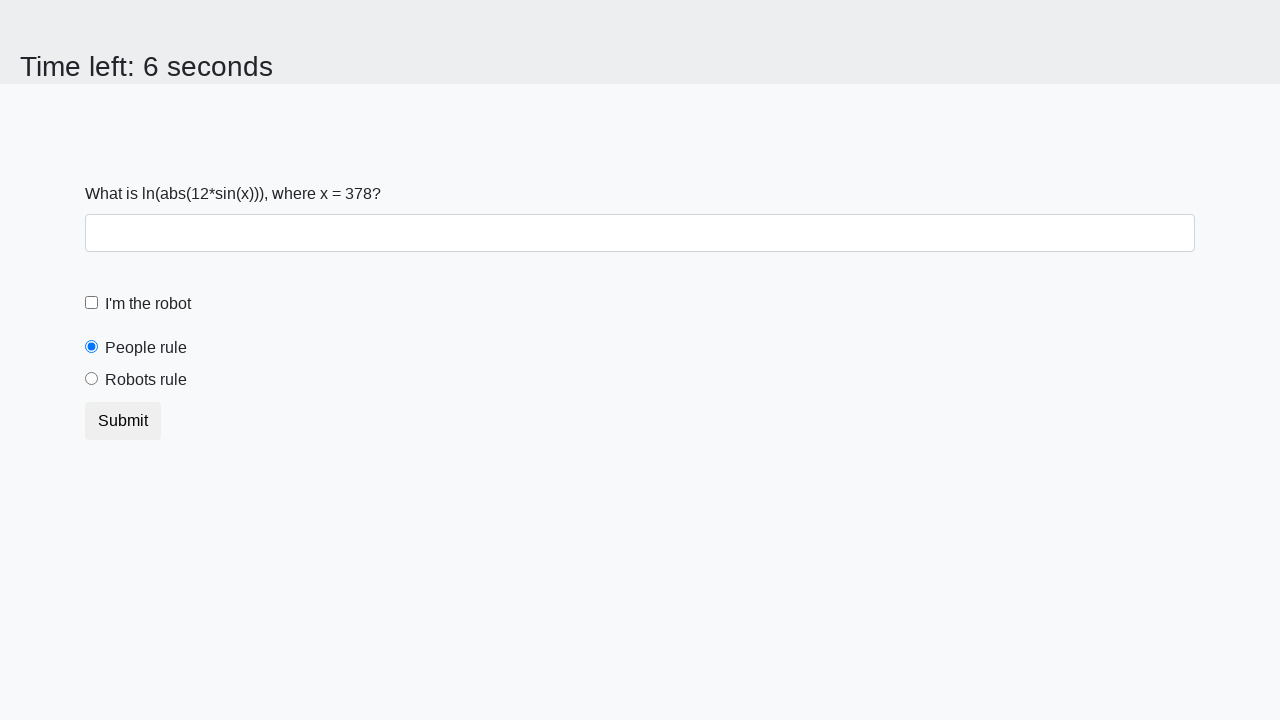

Filled in the calculated answer on #answer
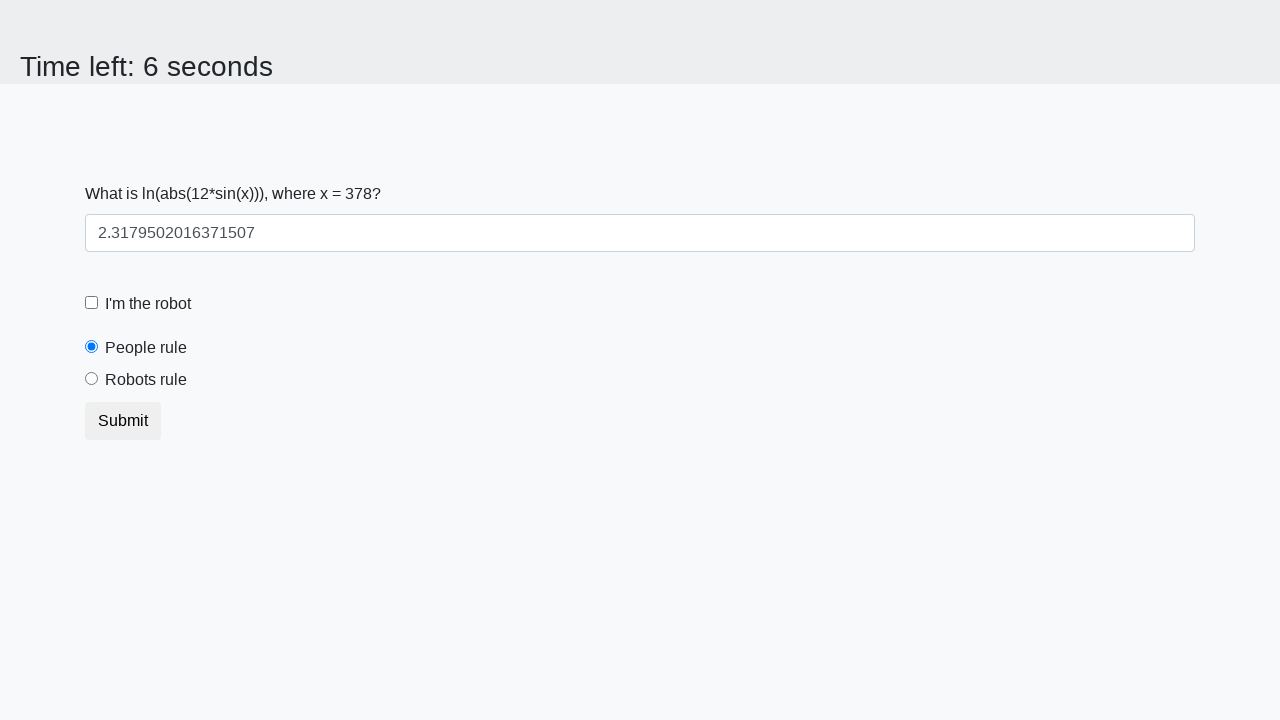

Clicked the robot checkbox at (92, 303) on #robotCheckbox
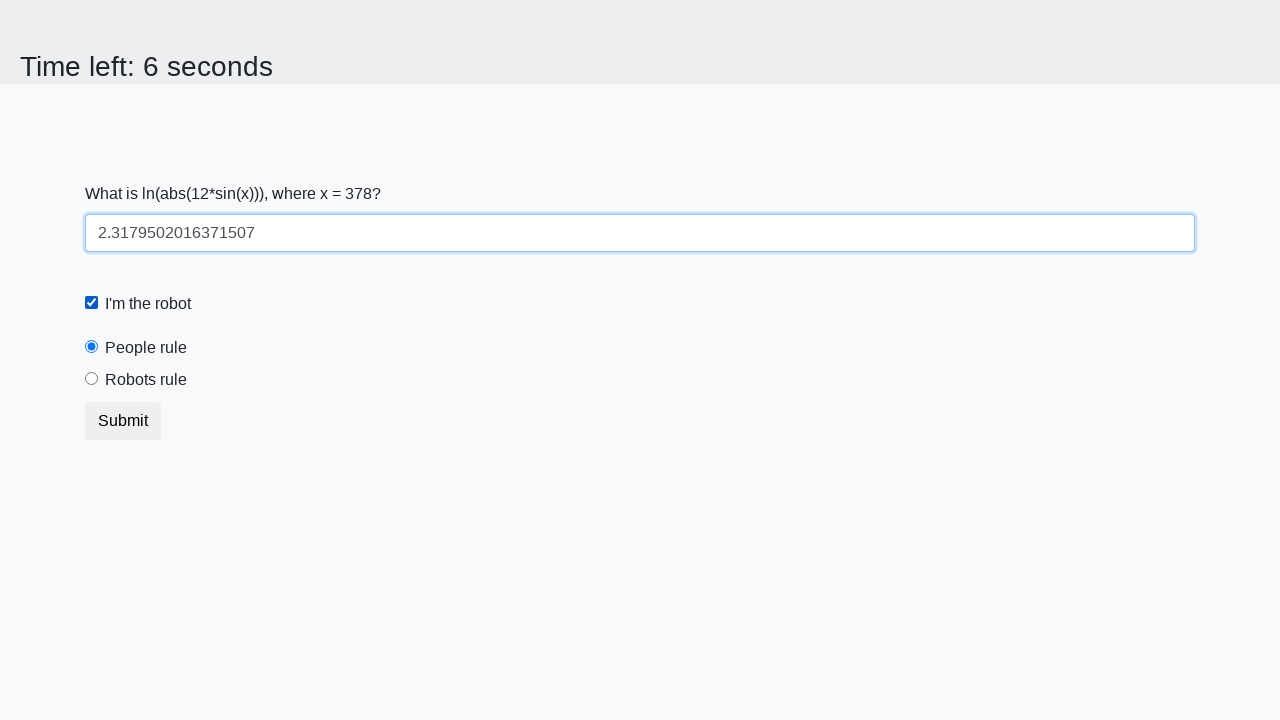

Clicked the robots rule checkbox at (92, 379) on #robotsRule
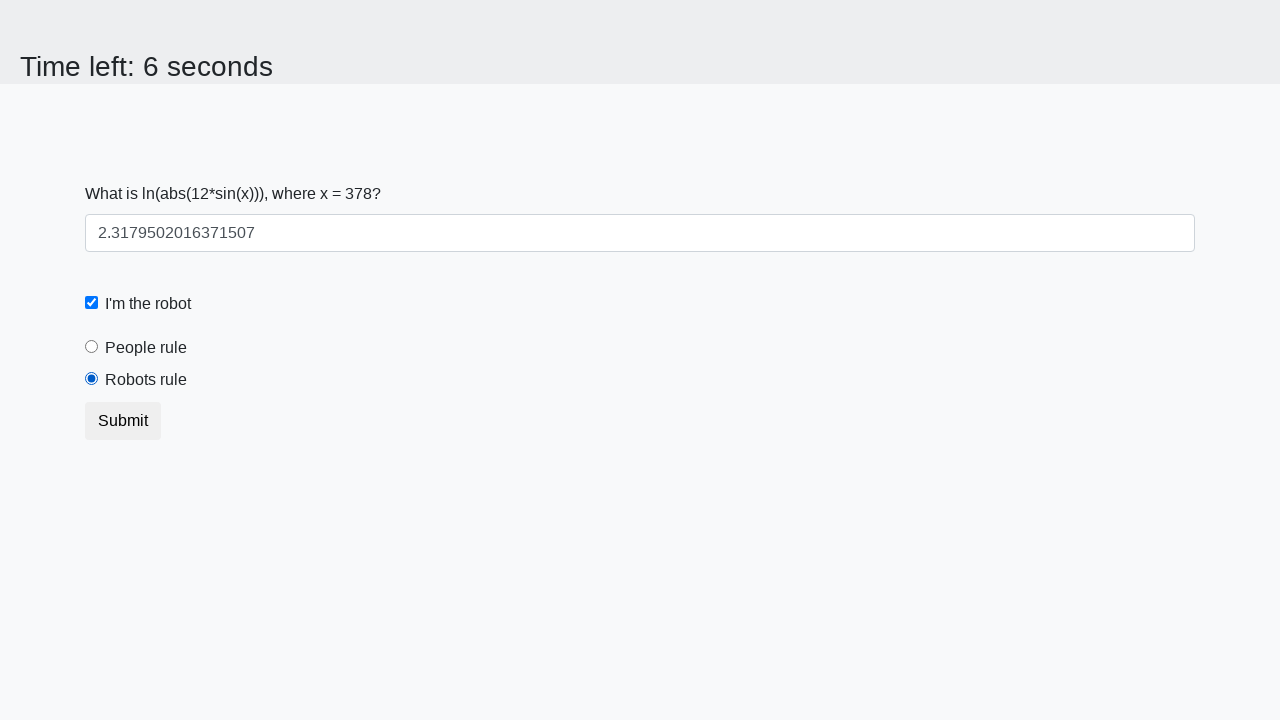

Clicked the submit button to submit the form at (123, 421) on button.btn
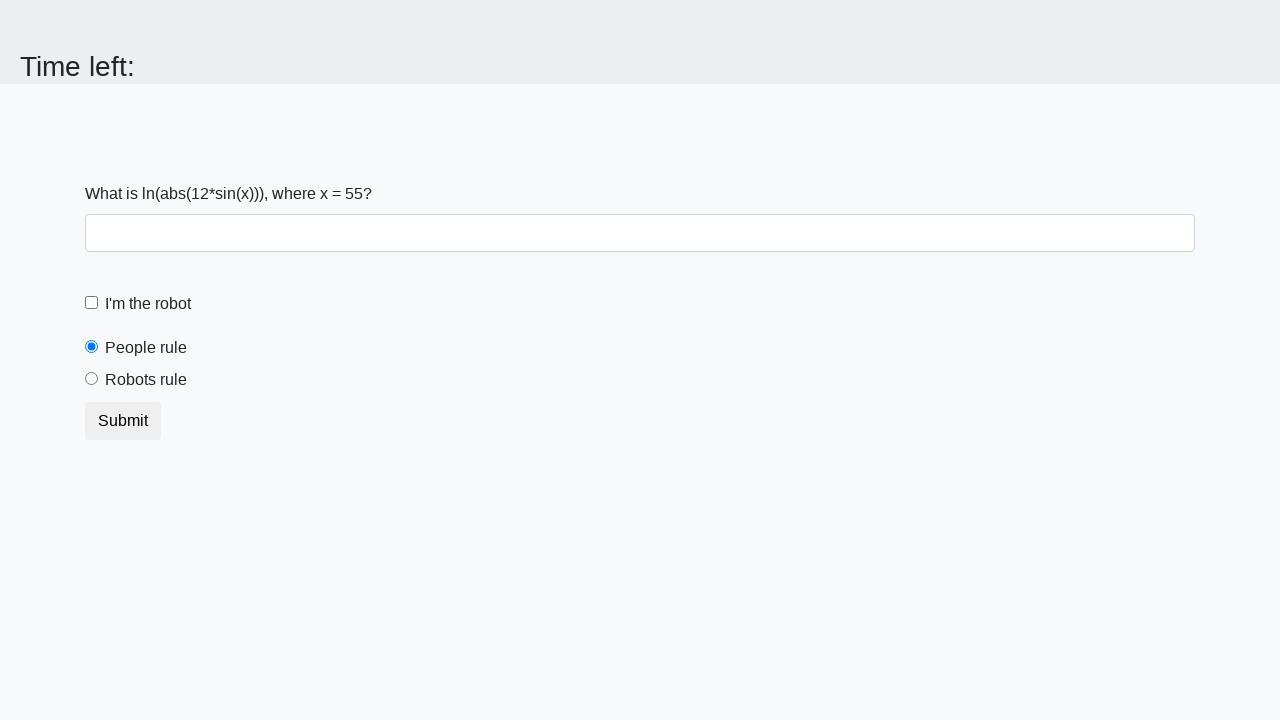

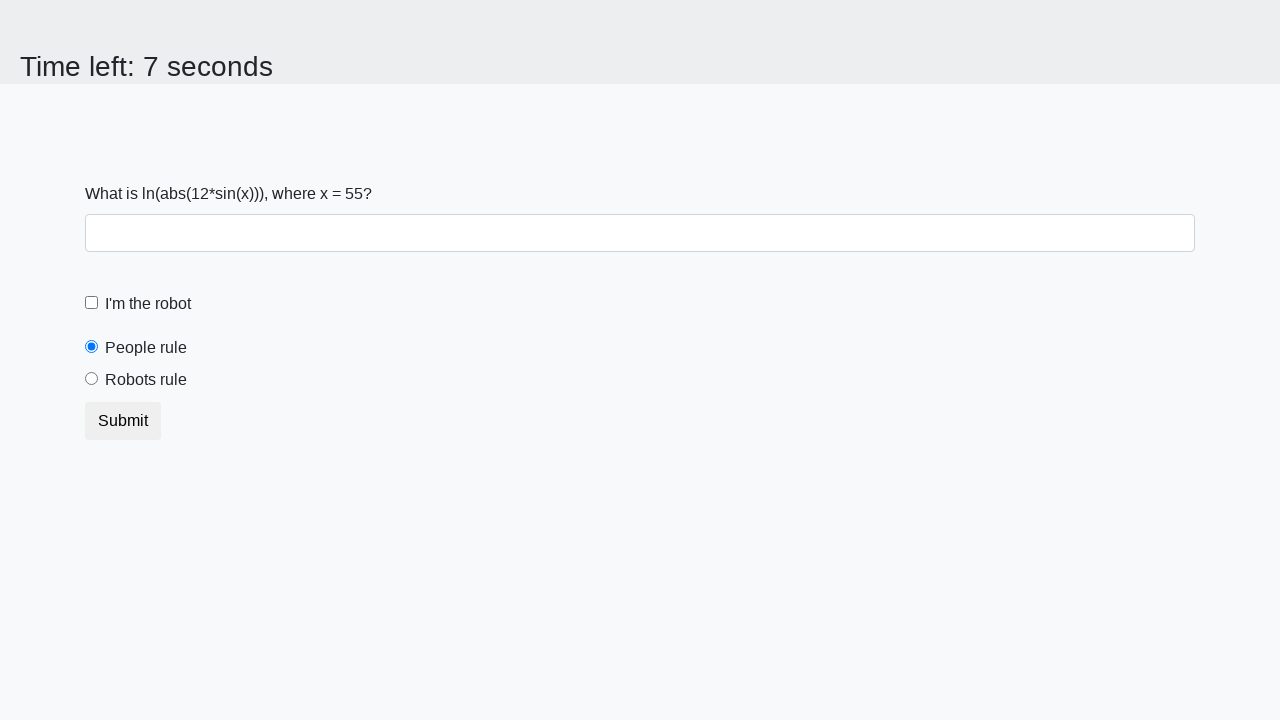